Tests jQuery UI drag and drop functionality by navigating to the Droppable demo page, switching to the demo iframe, and dragging an element onto a drop target.

Starting URL: https://jqueryui.com/

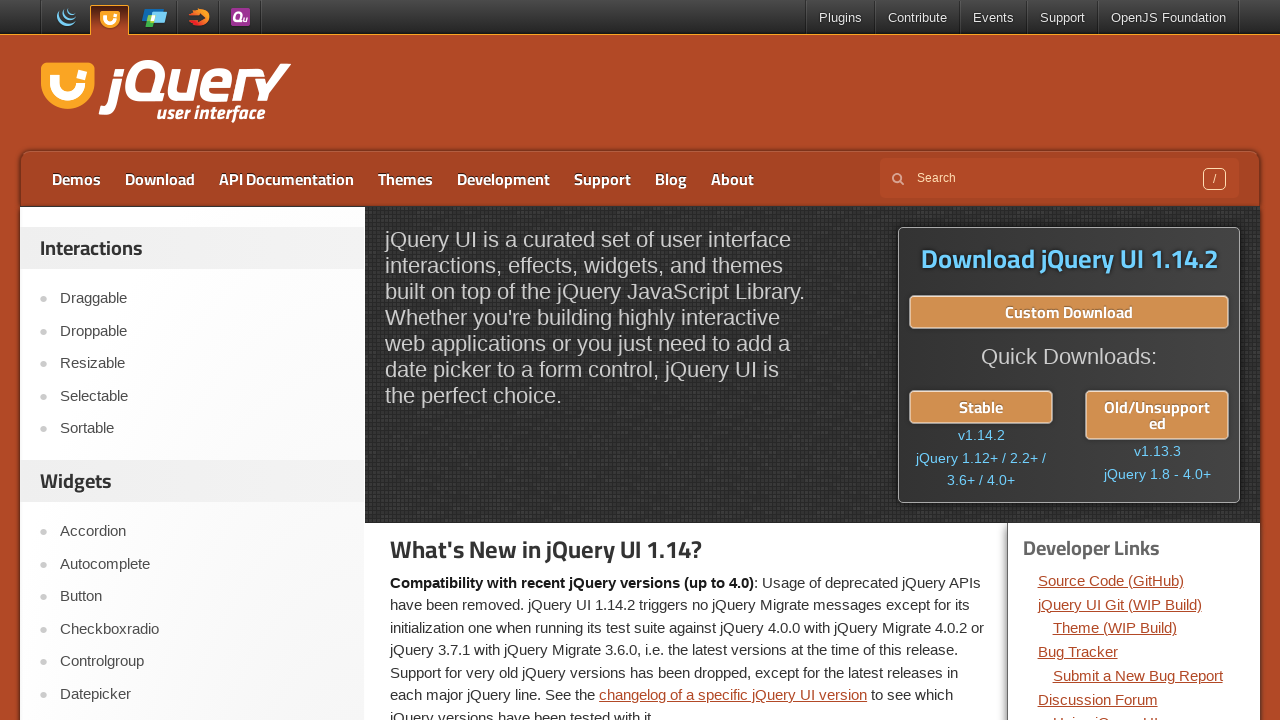

Clicked 'Droppable' link with Shift to open in new tab at (202, 331) on a:text('Droppable')
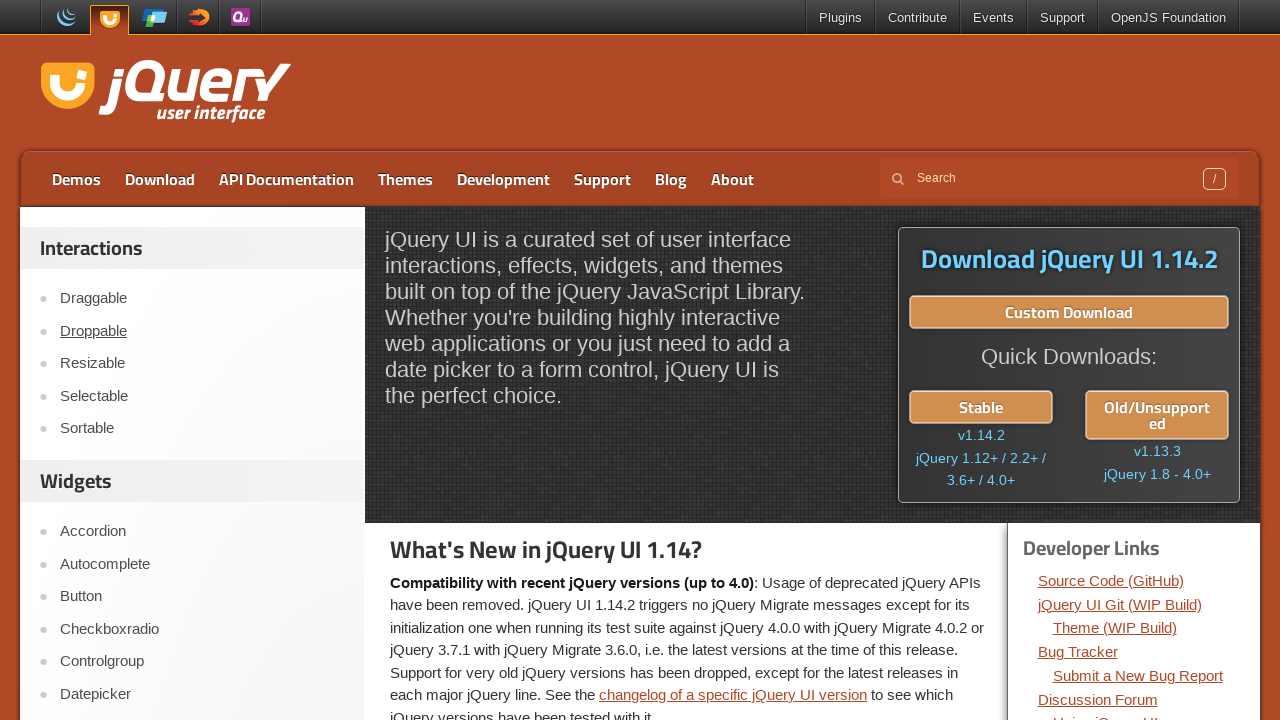

Retrieved new tab/page object
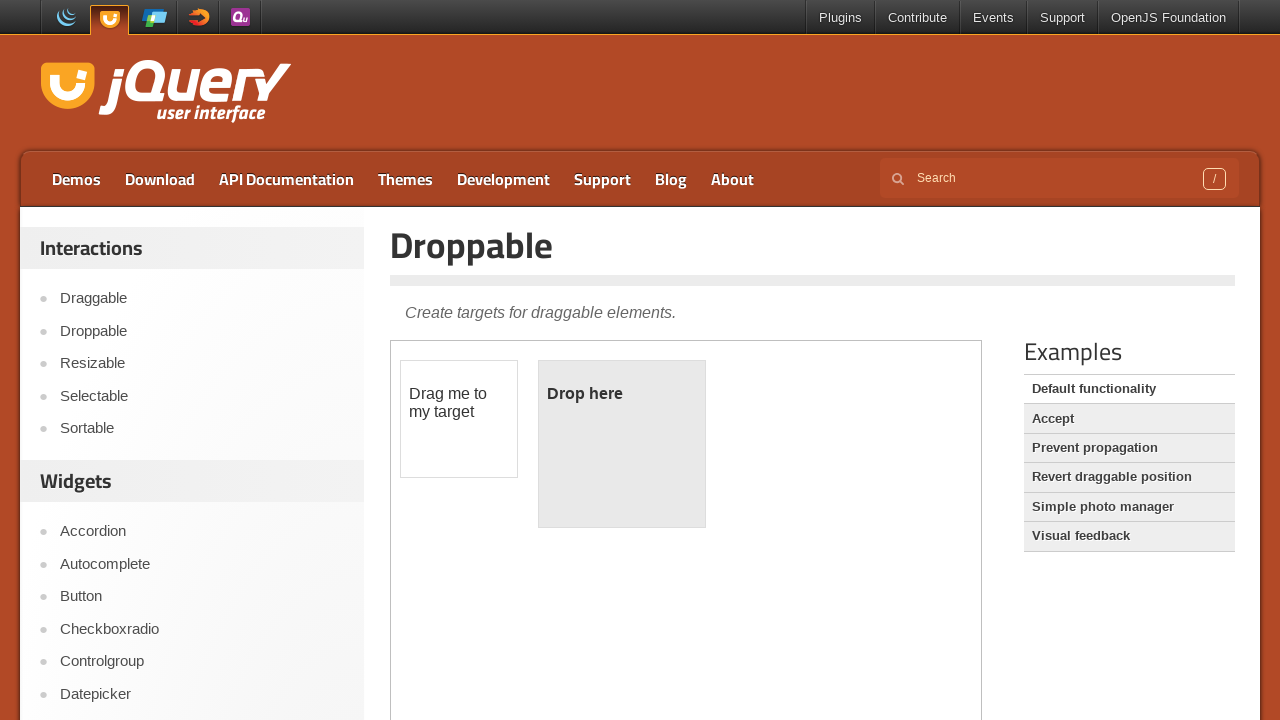

Waited for new page to load completely
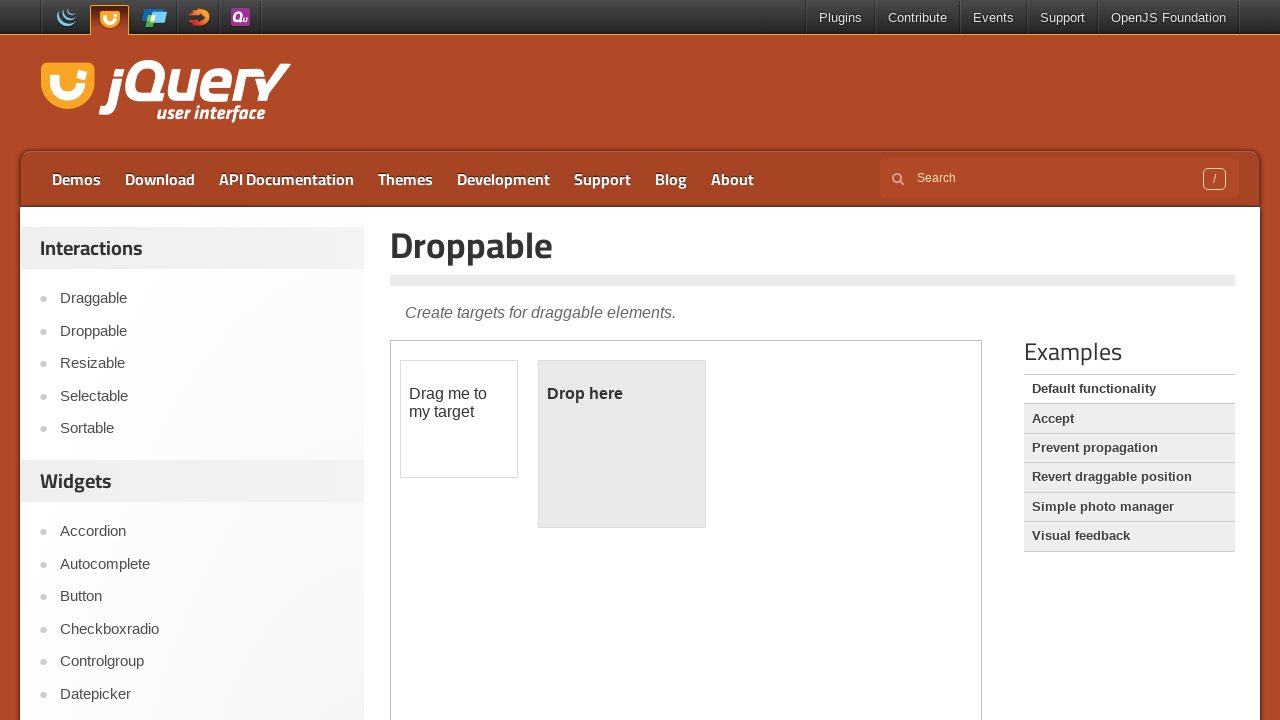

Located the demo iframe
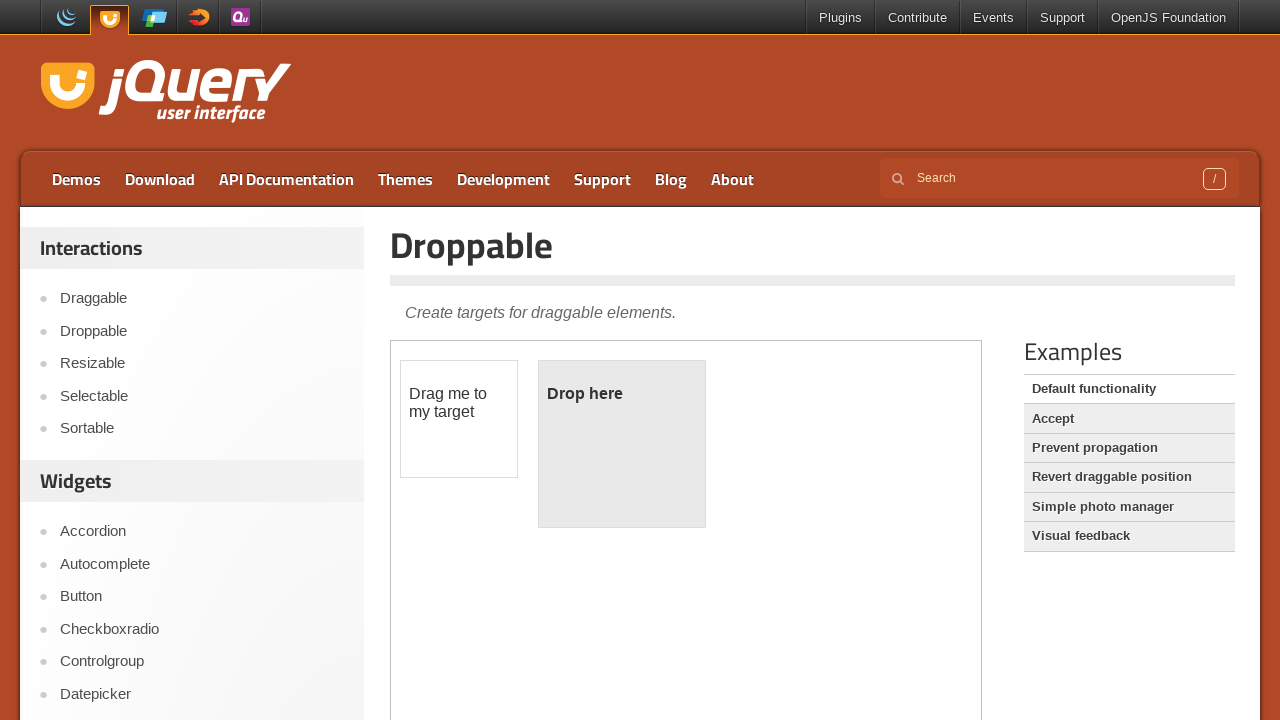

Located draggable source element in iframe
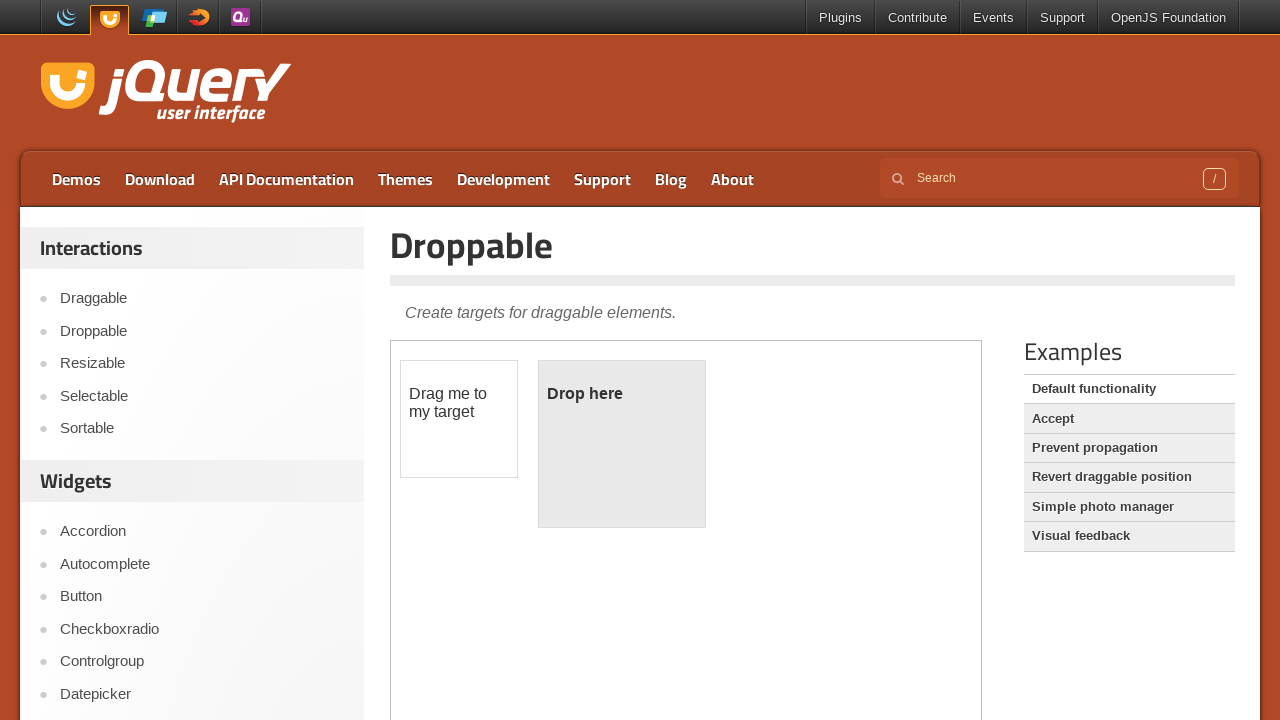

Located droppable target element in iframe
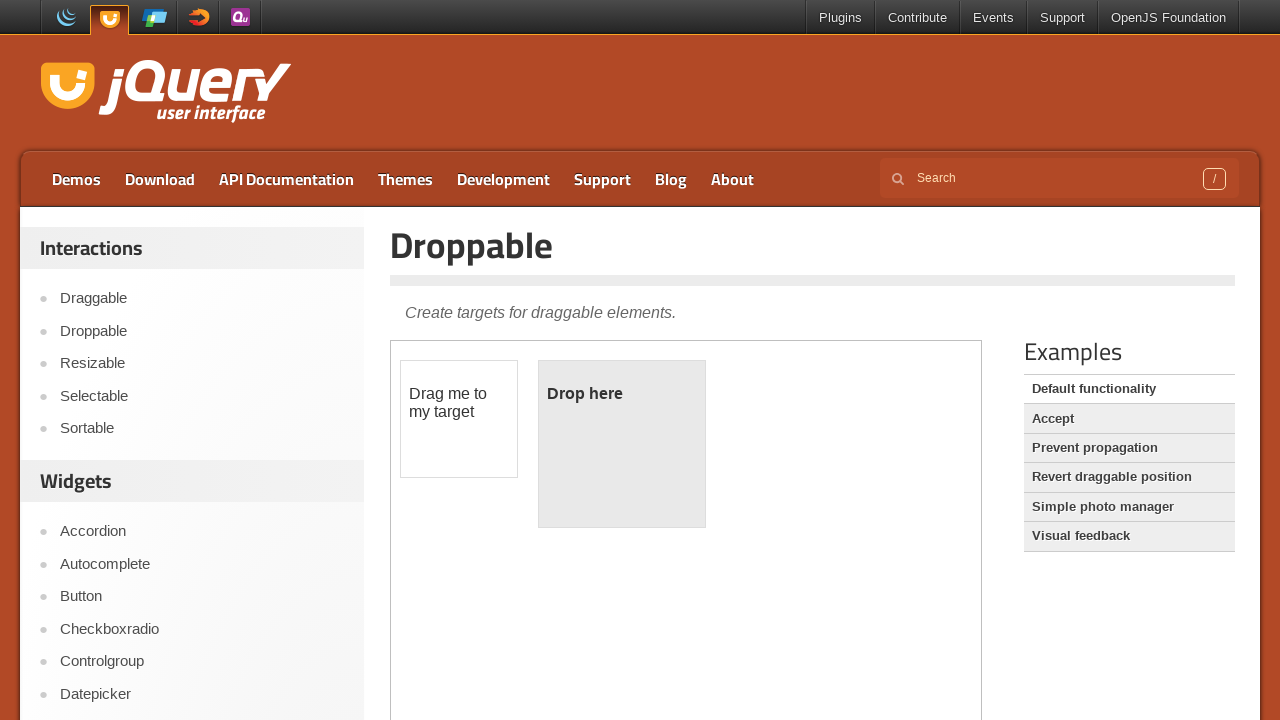

Dragged source element onto target element at (622, 444)
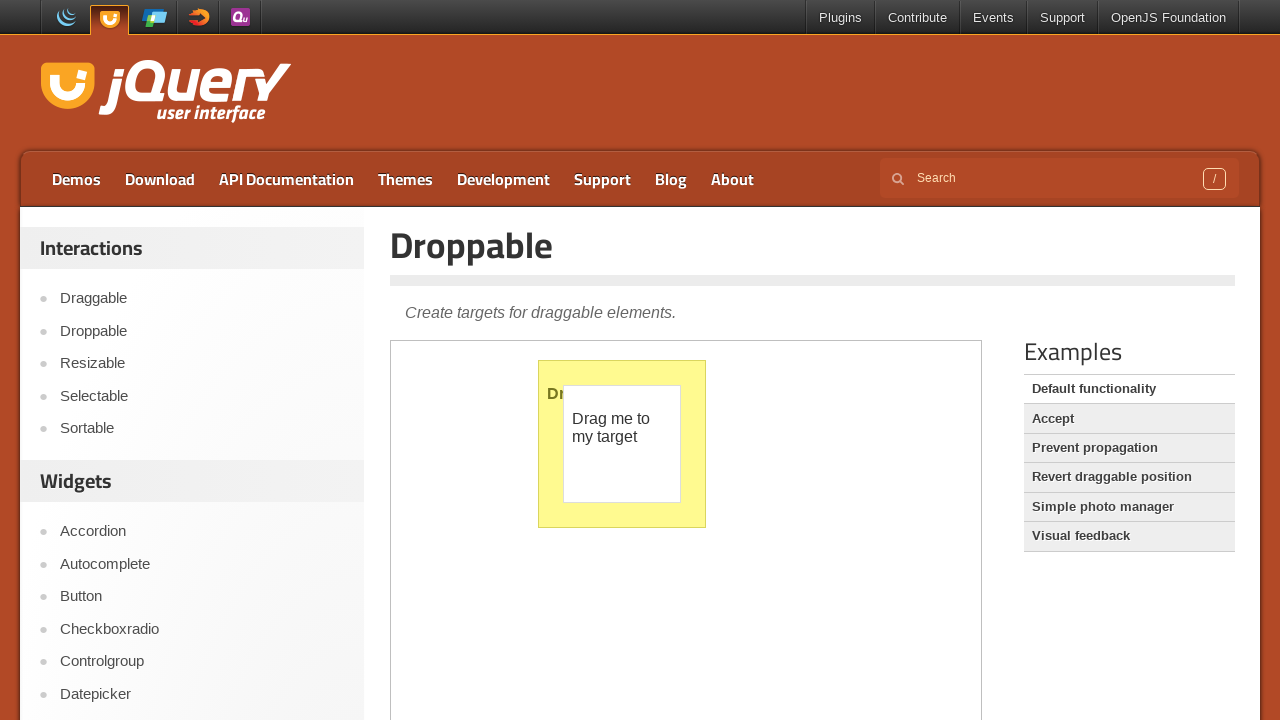

Waited 1 second to observe drag and drop result
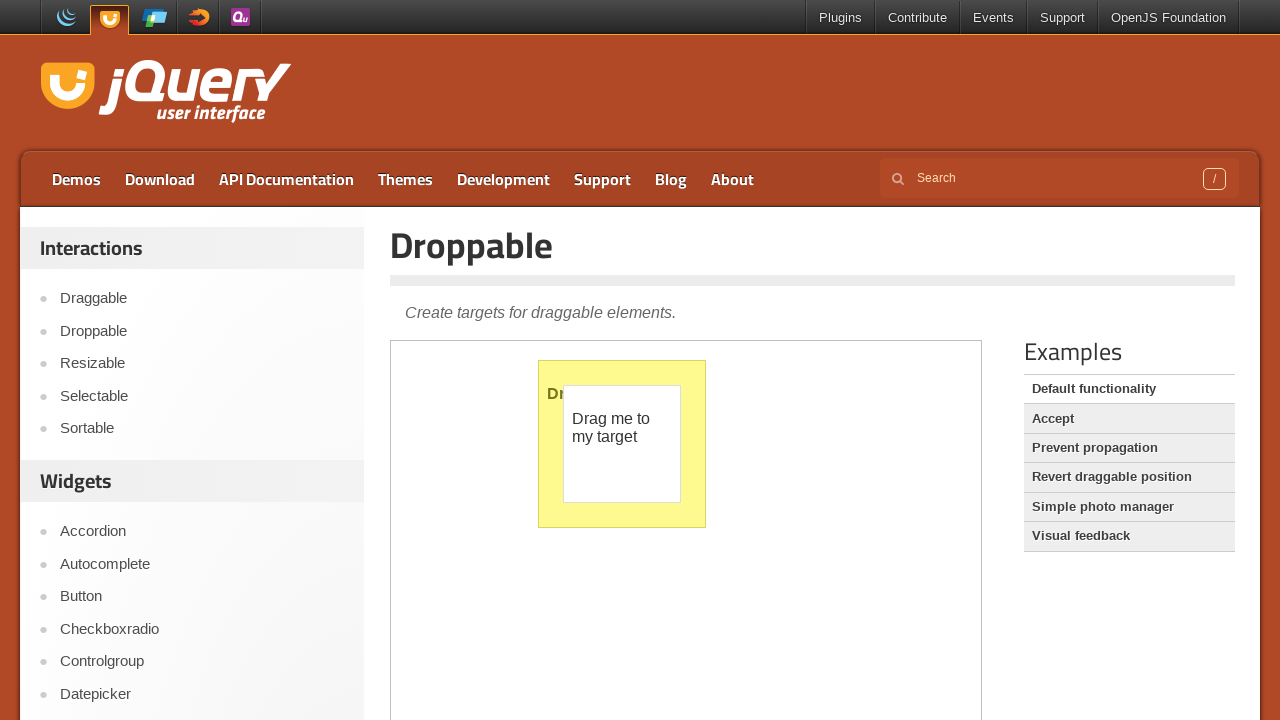

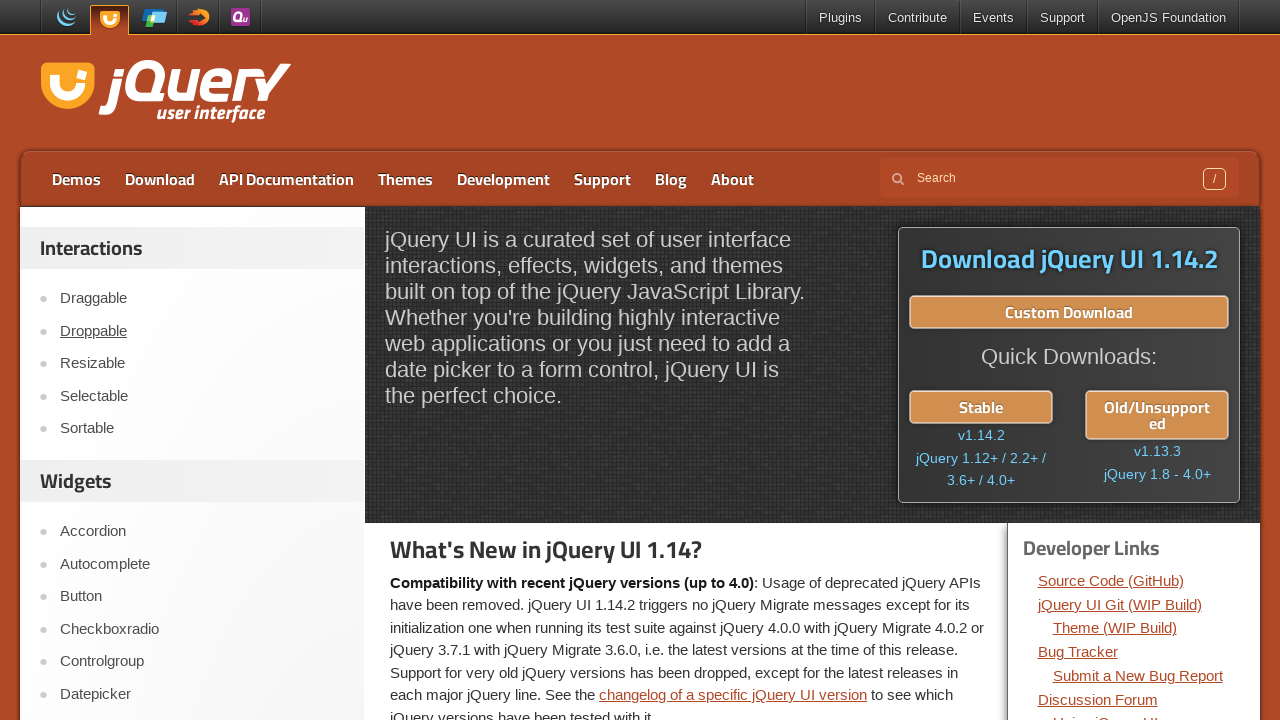